Tests browser window handling by clicking a link that opens a new window, then iterating through all windows and closing the one with a specific title related to OrangeHRM.

Starting URL: https://opensource-demo.orangehrmlive.com/web/index.php/auth/login

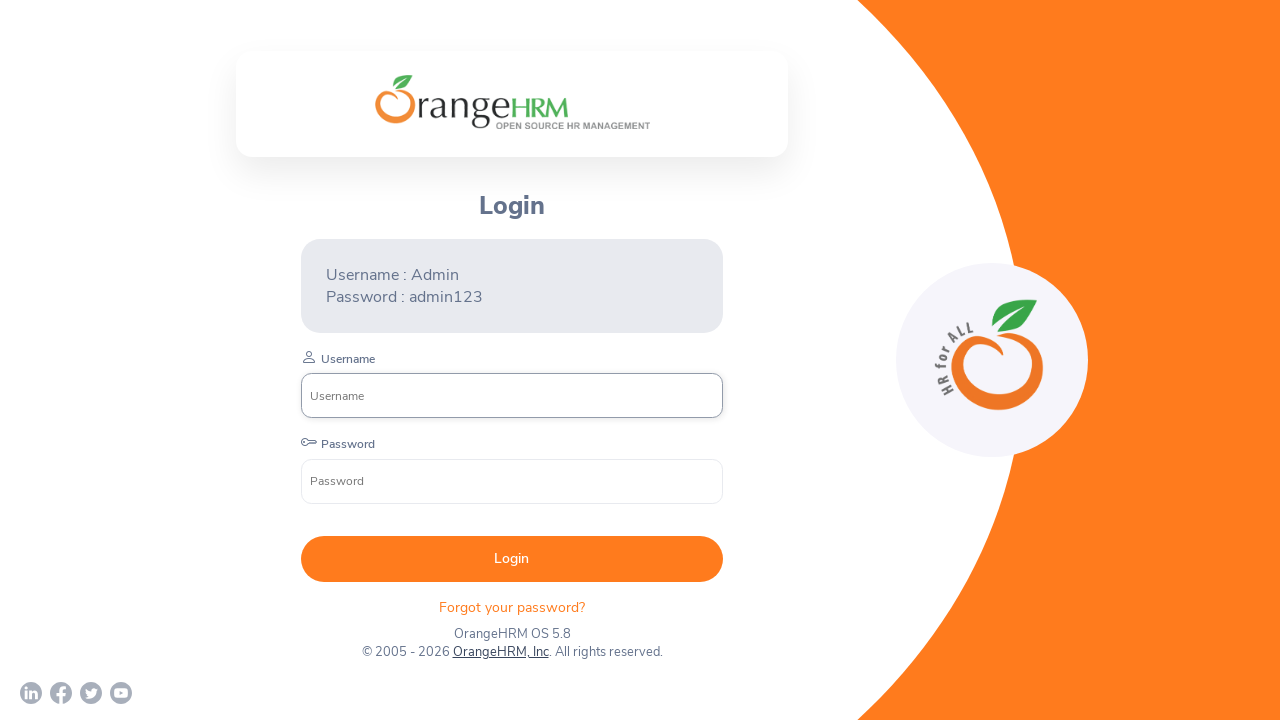

Clicked OrangeHRM, Inc link to open new window at (500, 652) on xpath=//a[normalize-space()='OrangeHRM, Inc']
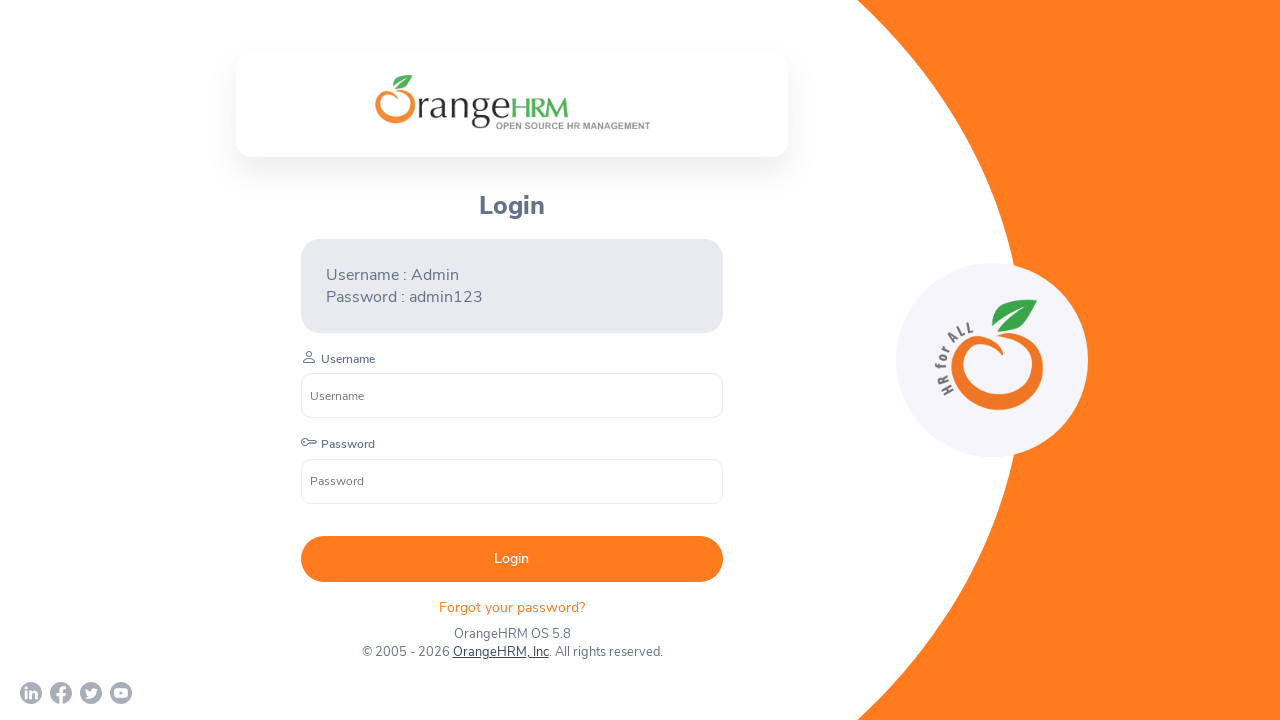

New browser window opened and captured
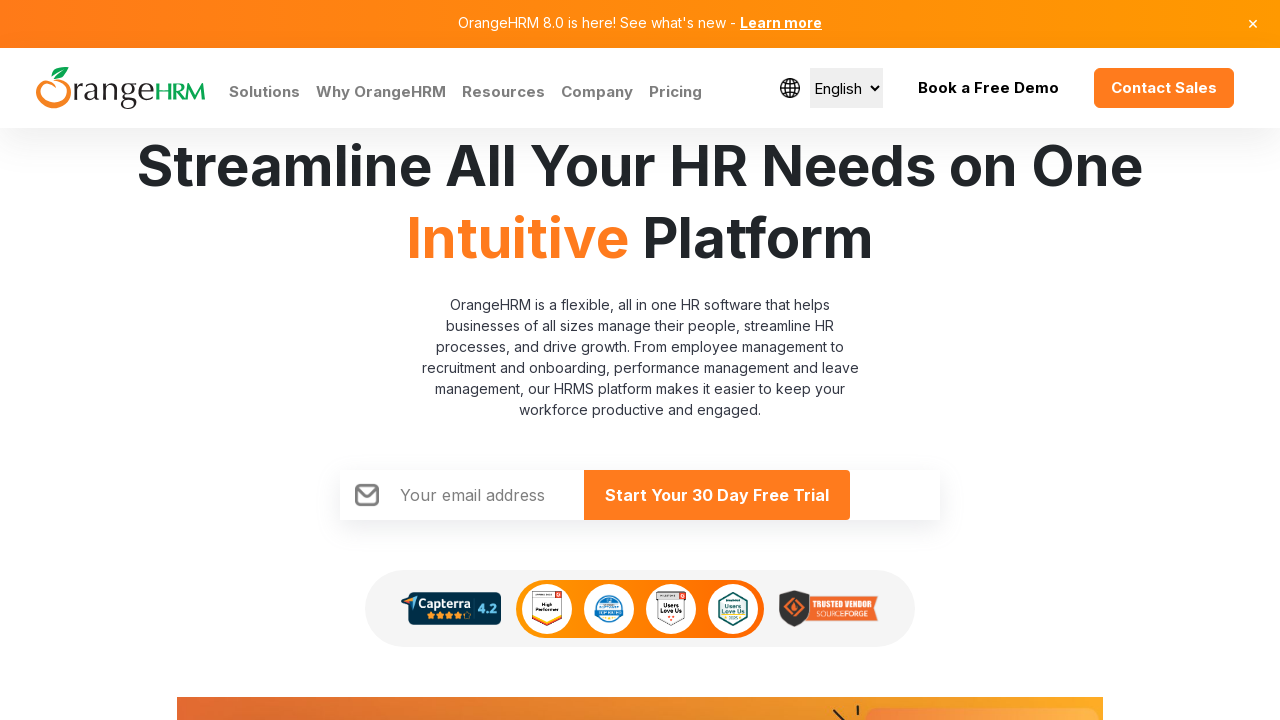

New page fully loaded
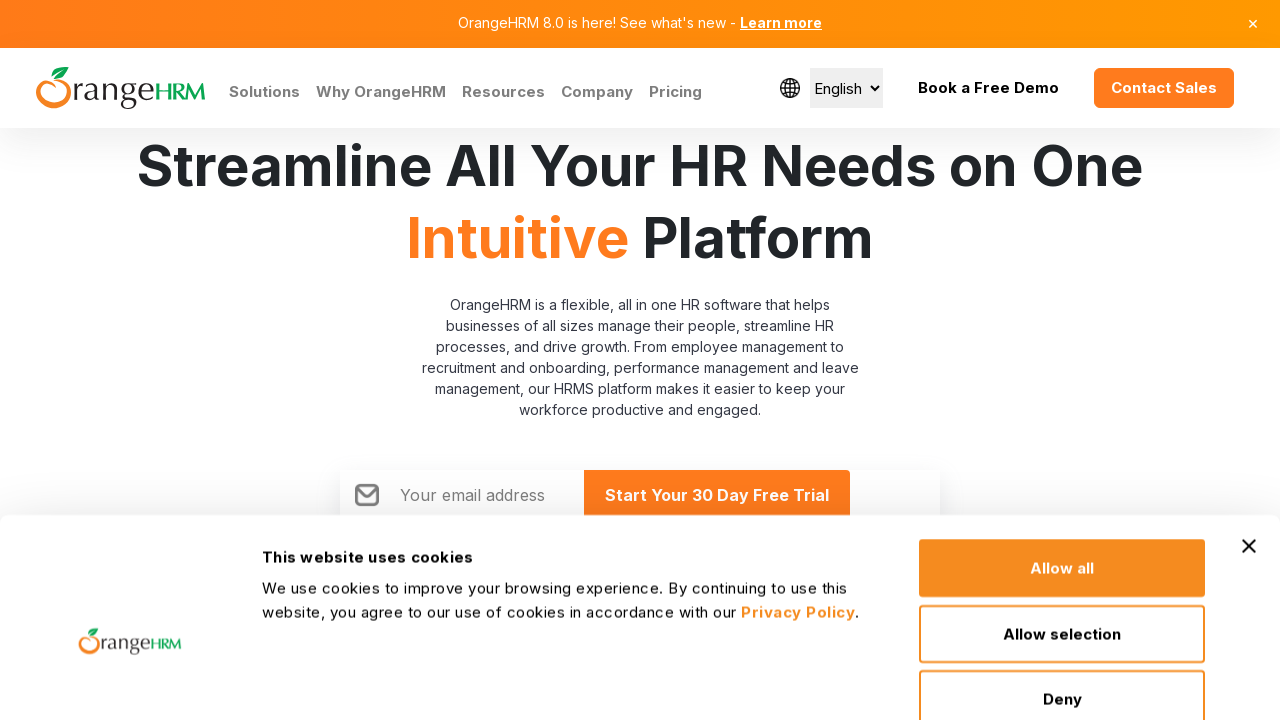

Retrieved all open pages in context
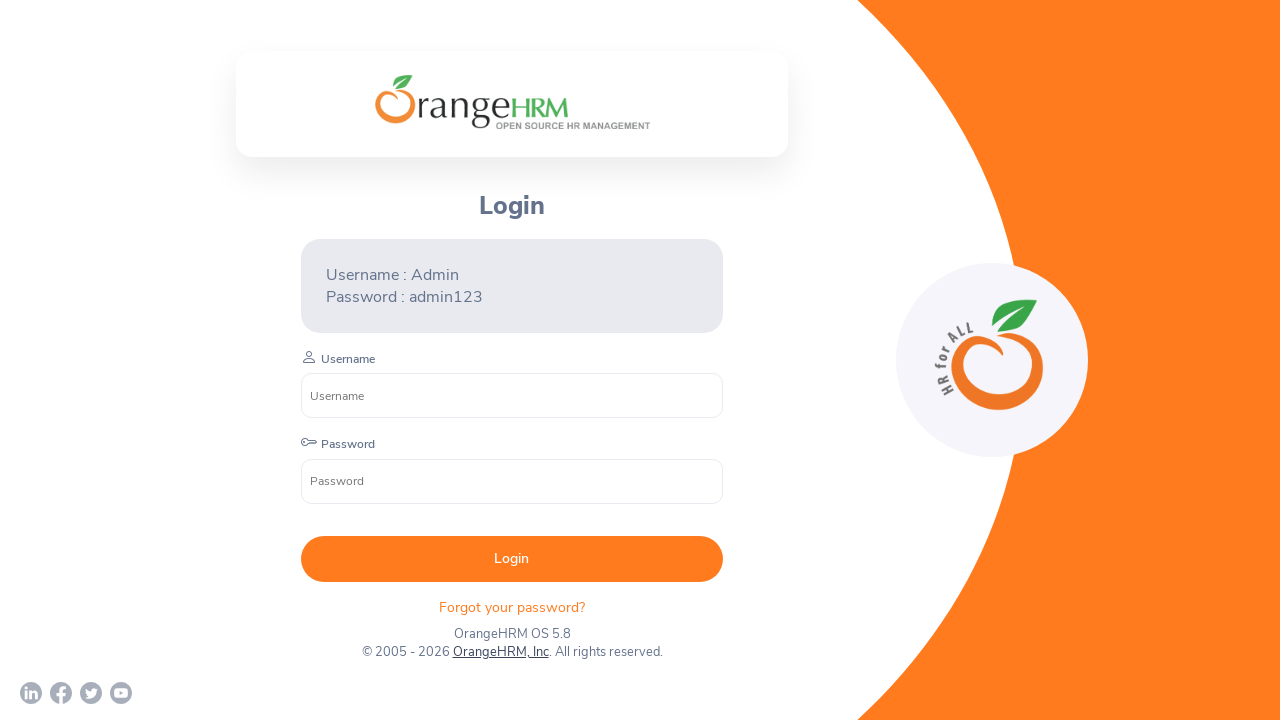

Checked page title: OrangeHRM
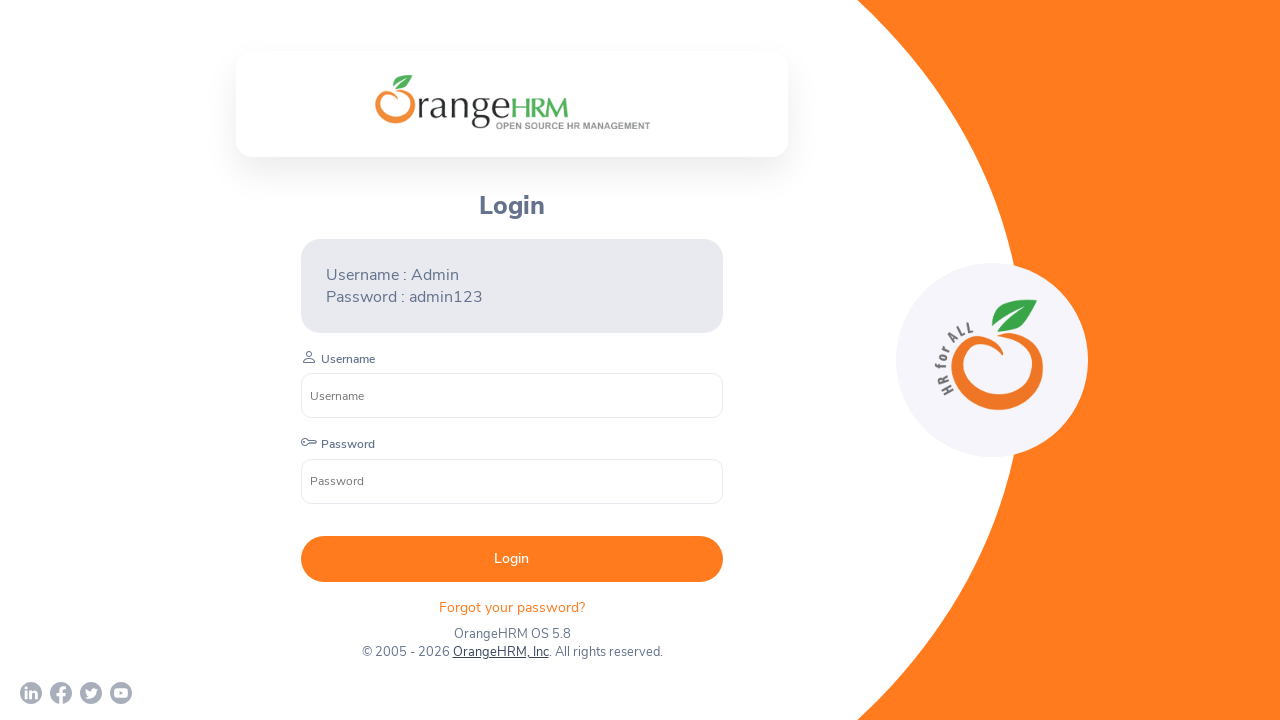

Checked page title: Human Resources Management Software | HRMS | OrangeHRM
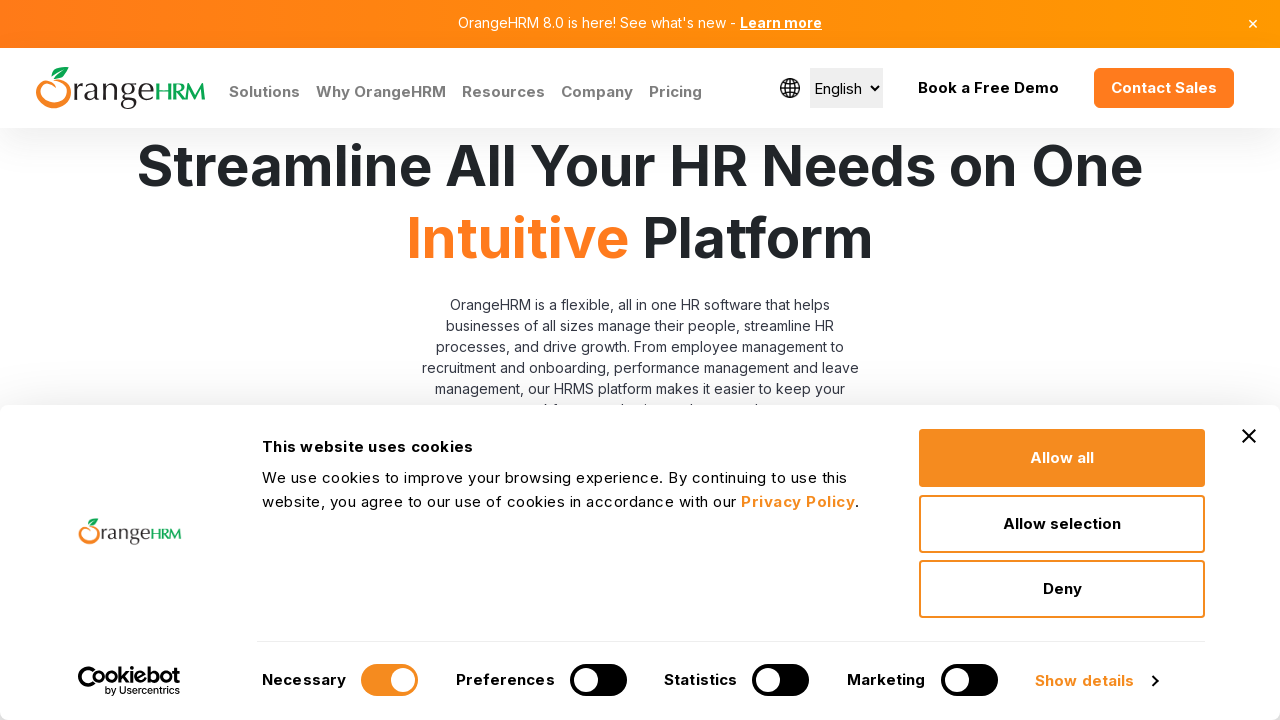

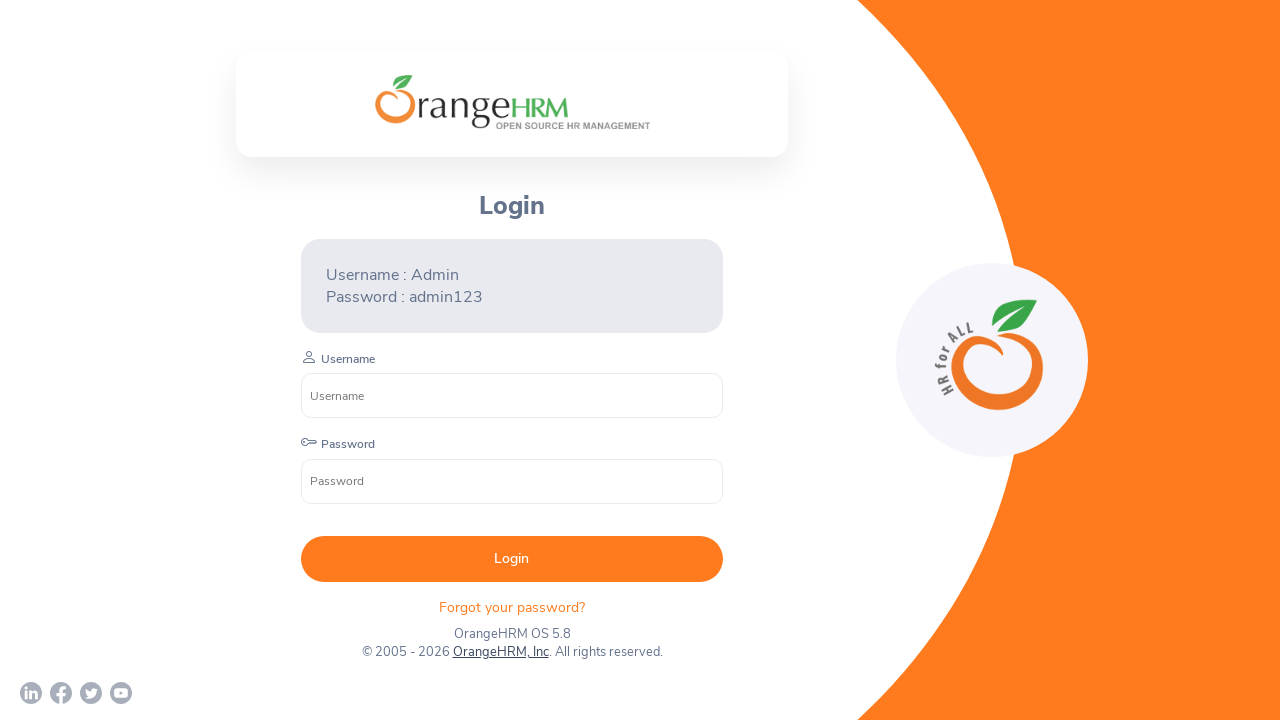